Navigates to an automation practice page, scrolls to the bottom of the page, and takes a screenshot

Starting URL: https://rahulshettyacademy.com/AutomationPractice/

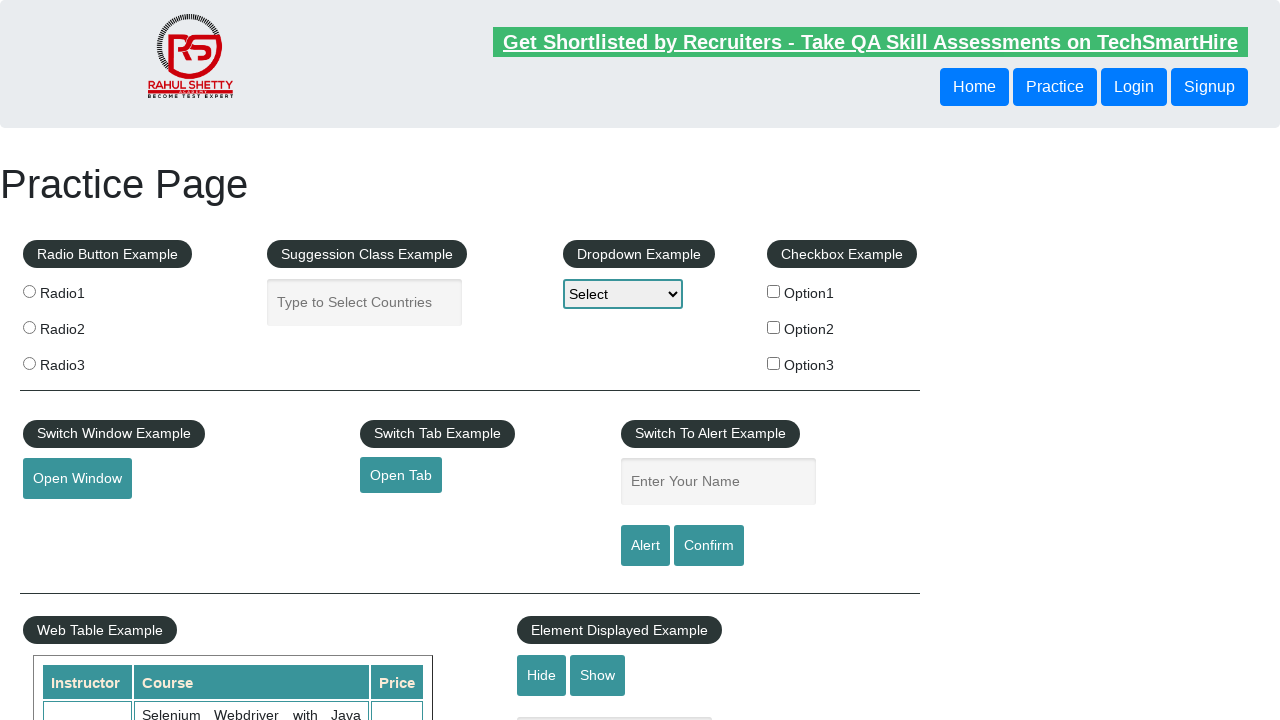

Scrolled to the bottom of the page
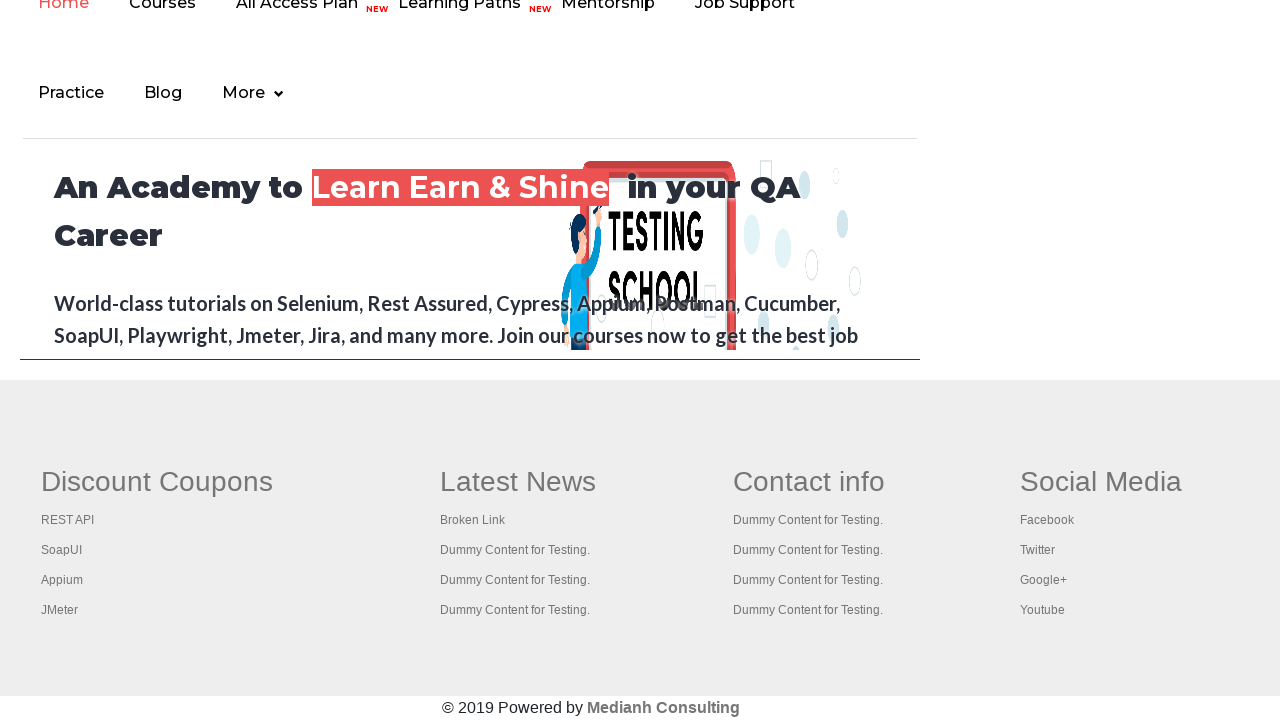

Waited 1 second for lazy-loaded content to appear
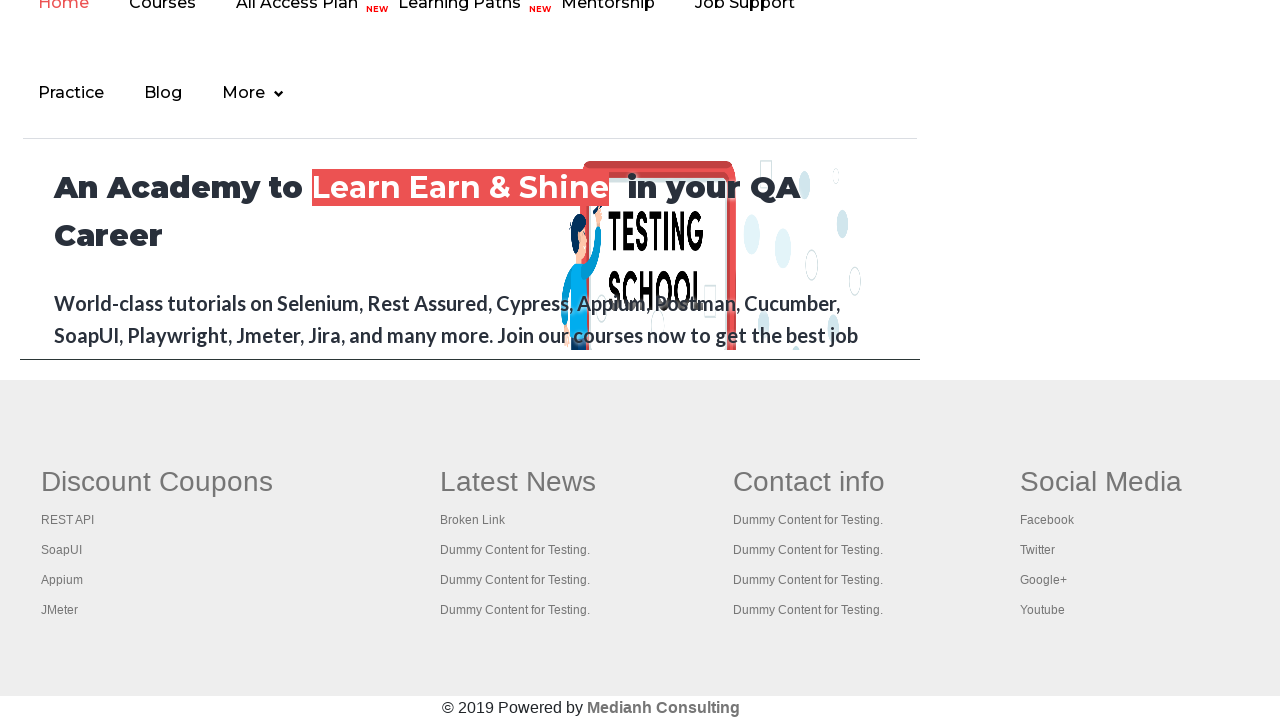

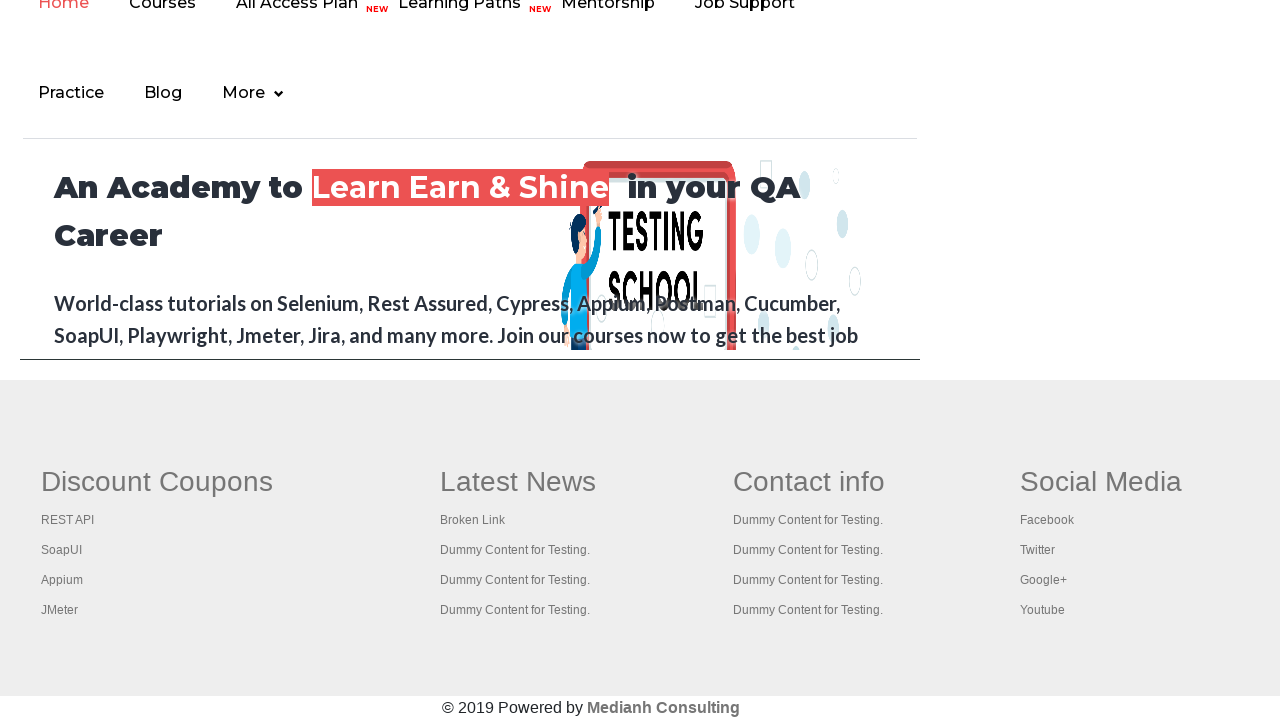